Tests TodoMVC application workflow including creating todo items, editing an item by double-clicking, deleting an item via hover and click, and completing/clearing a todo item.

Starting URL: http://todomvc4tasj.herokuapp.com/

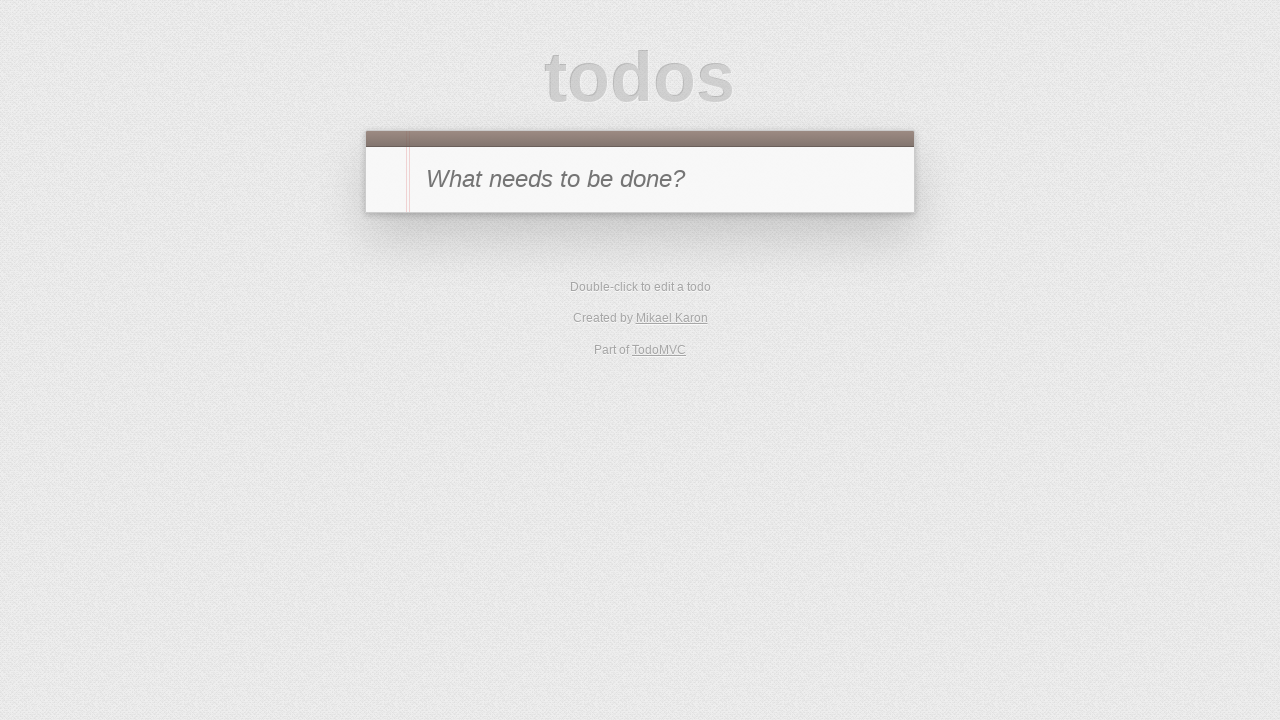

TodoMVC application fully loaded and modules initialized
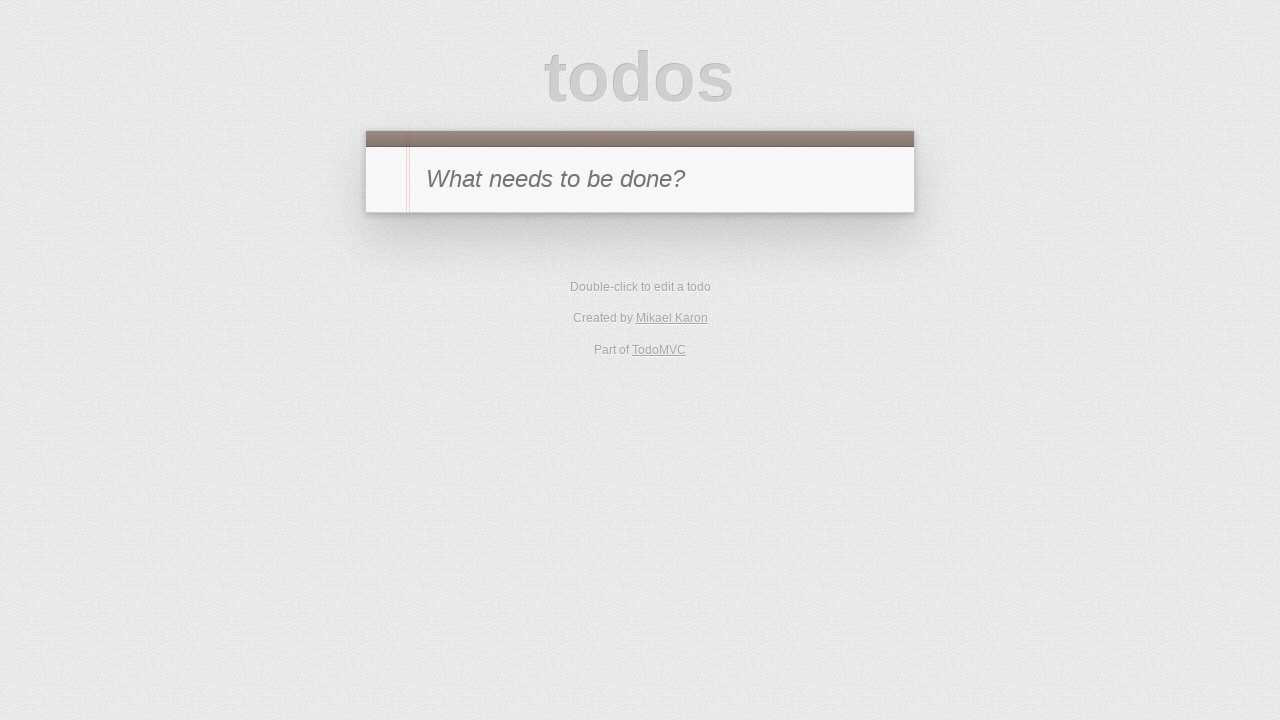

Filled new-todo field with 'a' on #new-todo
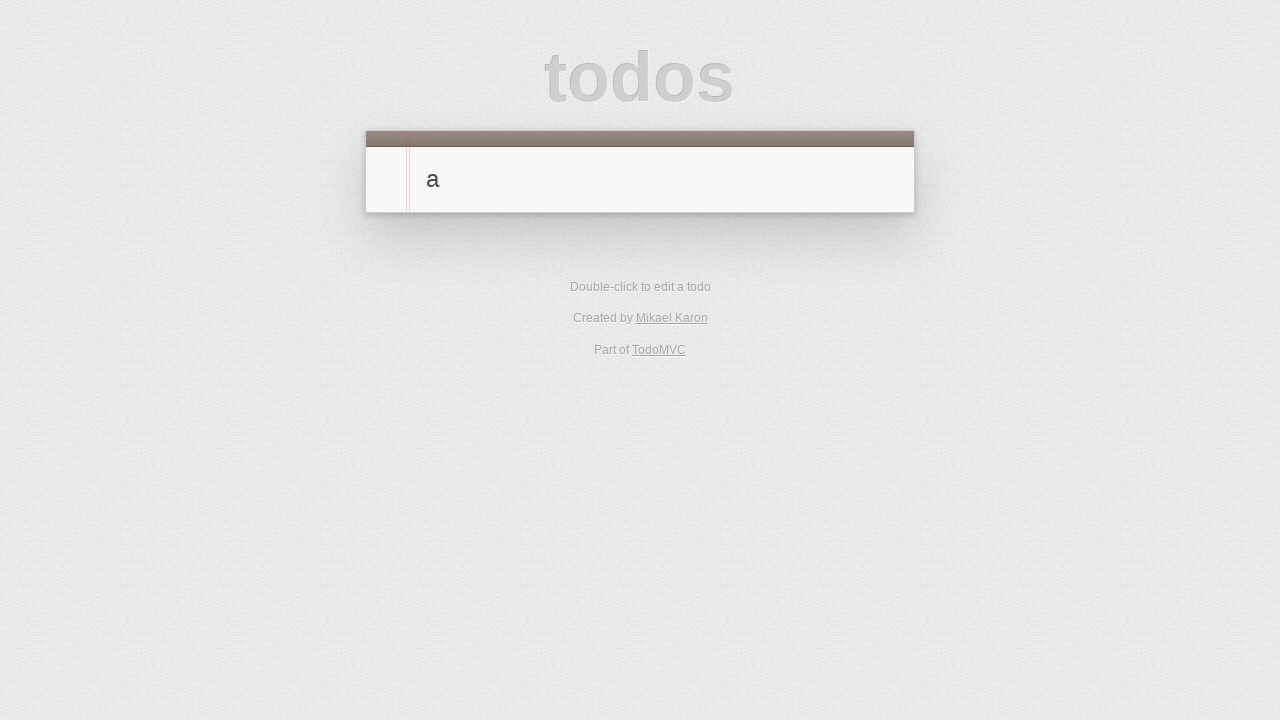

Pressed Enter to create first todo item 'a' on #new-todo
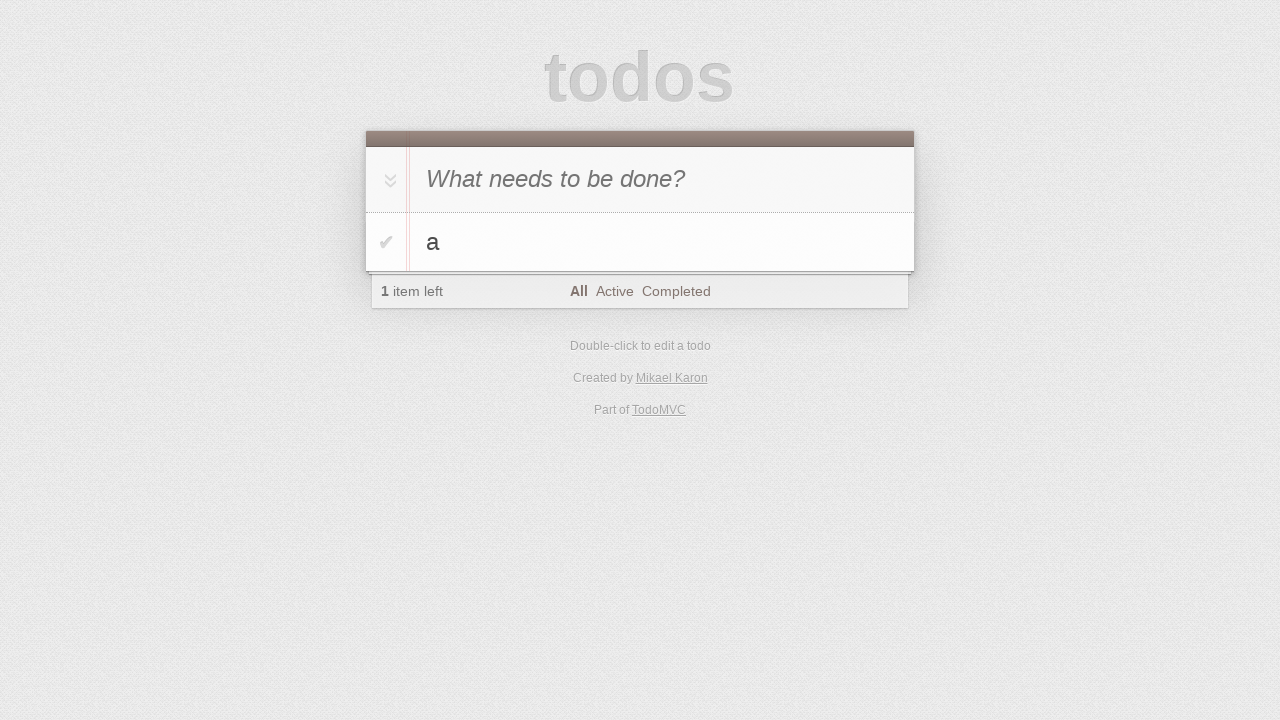

Filled new-todo field with 'b' on #new-todo
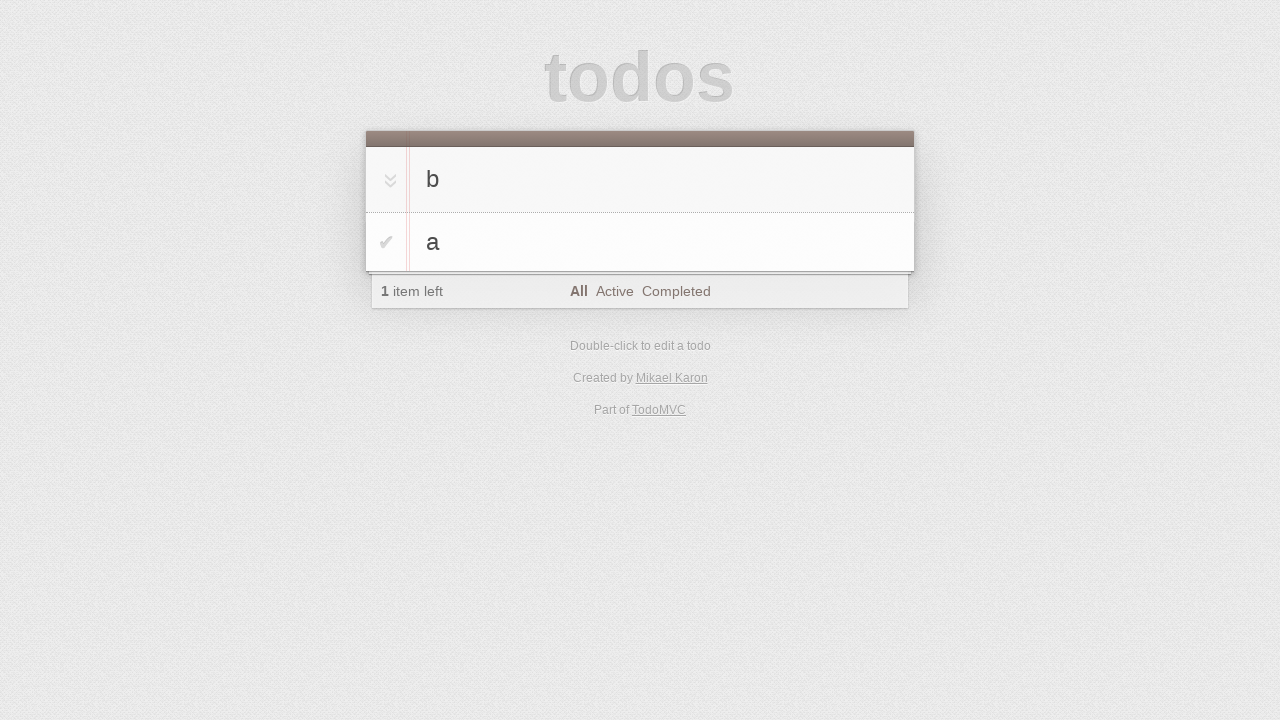

Pressed Enter to create second todo item 'b' on #new-todo
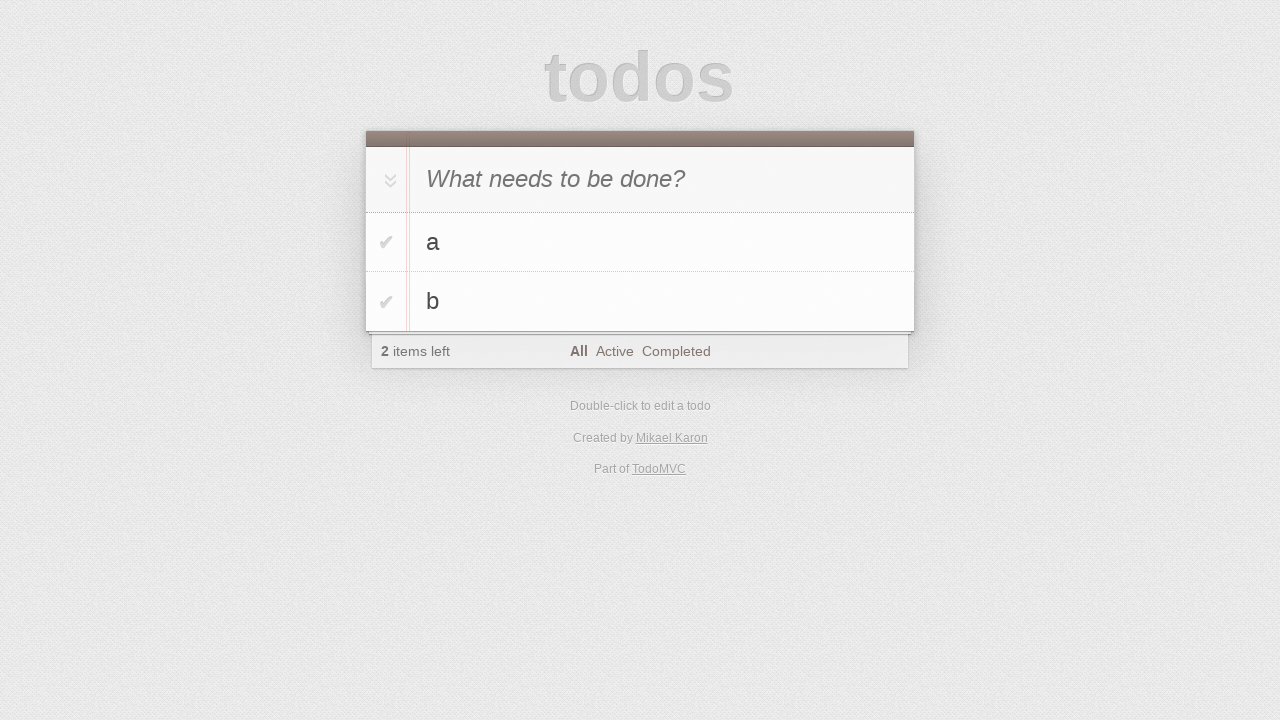

Filled new-todo field with 'c' on #new-todo
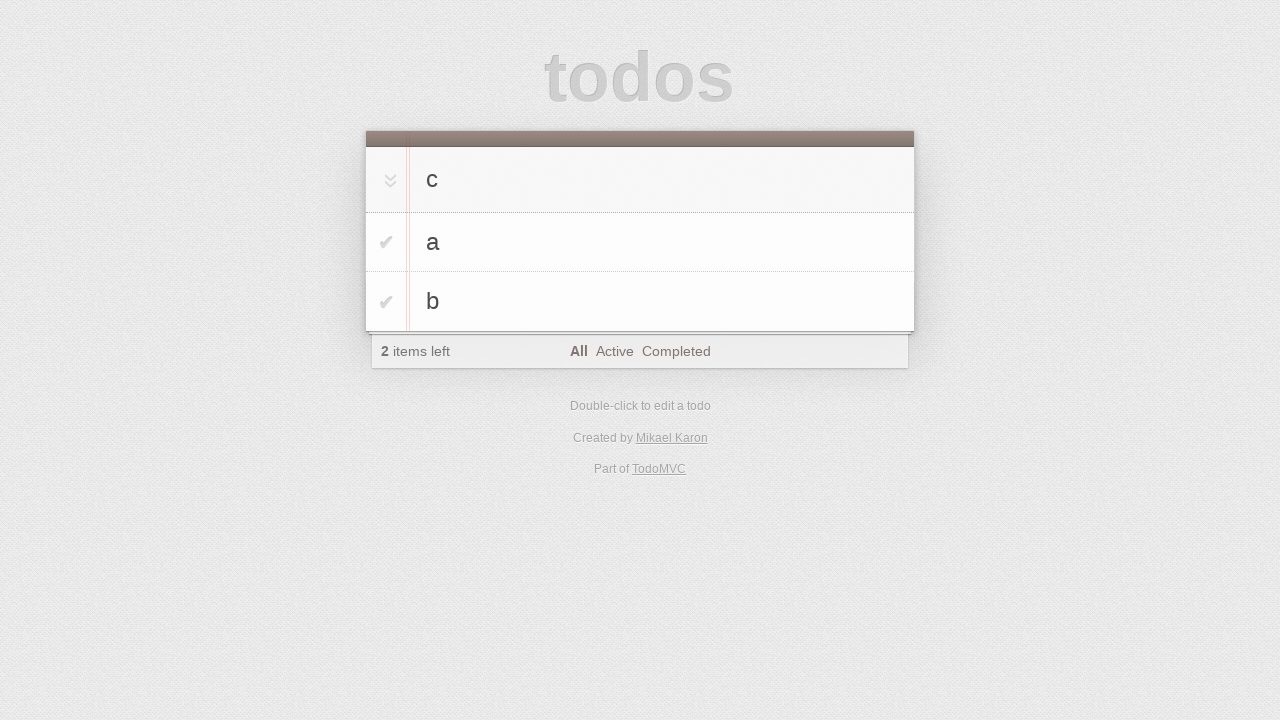

Pressed Enter to create third todo item 'c' on #new-todo
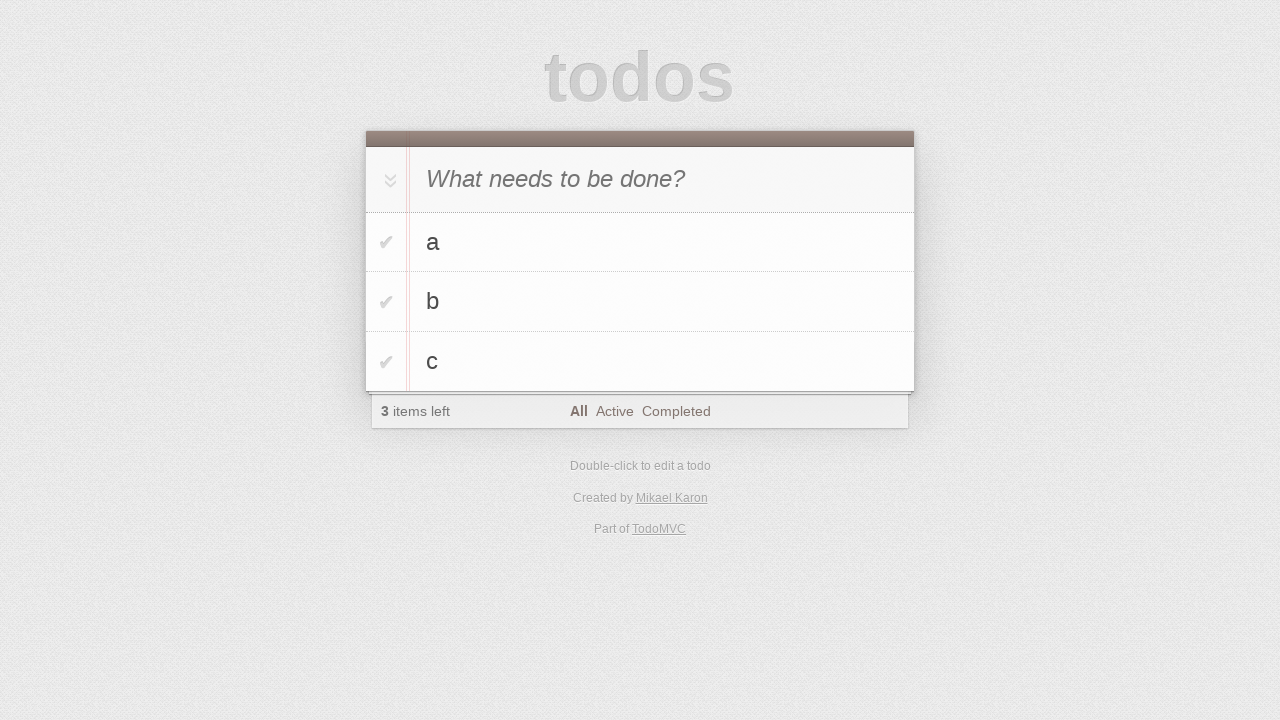

Verified all three todo items are created
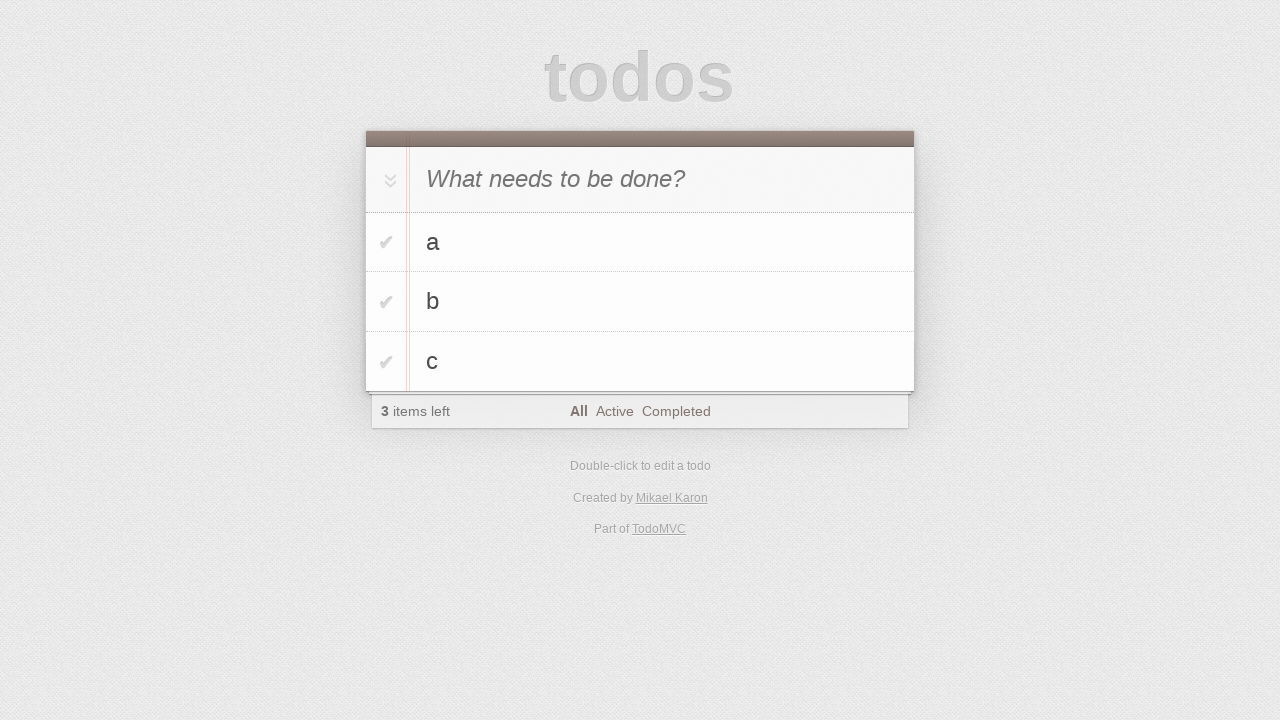

Double-clicked on todo item 'b' to enter edit mode at (640, 302) on #todo-list>li:has-text('b')
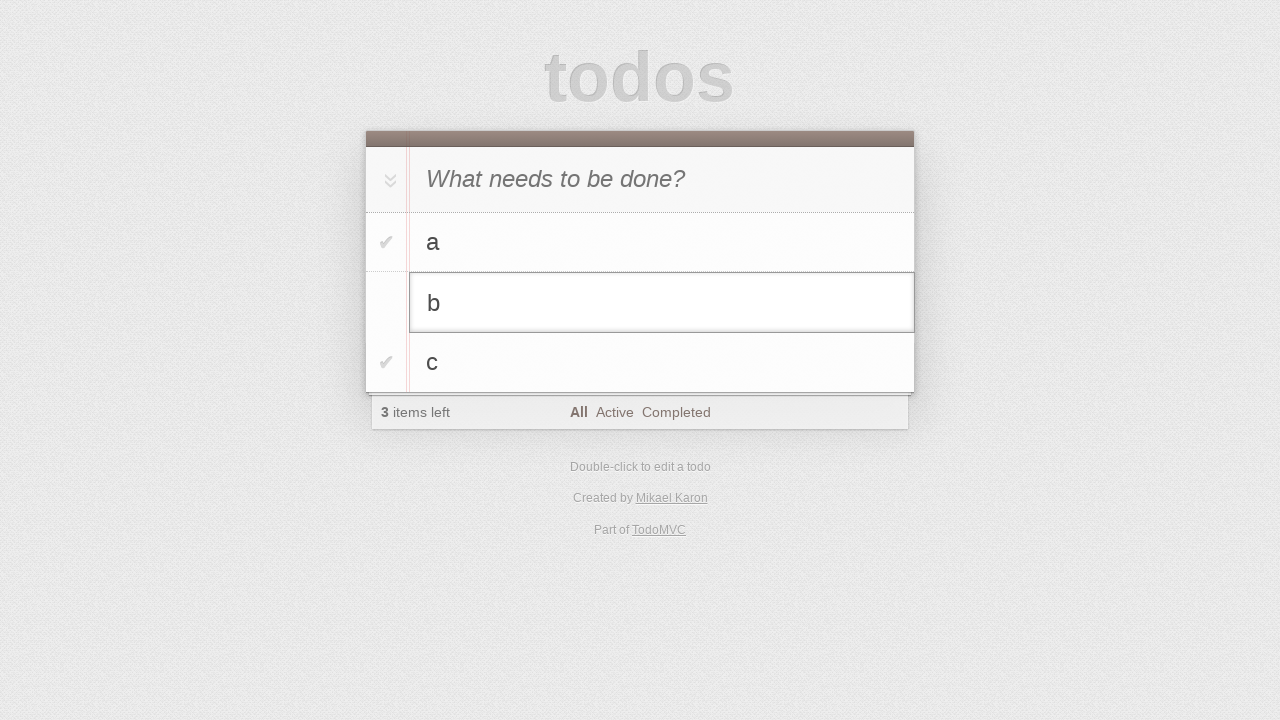

Edited todo item 'b' to 'bD' on #todo-list>li.editing .edit
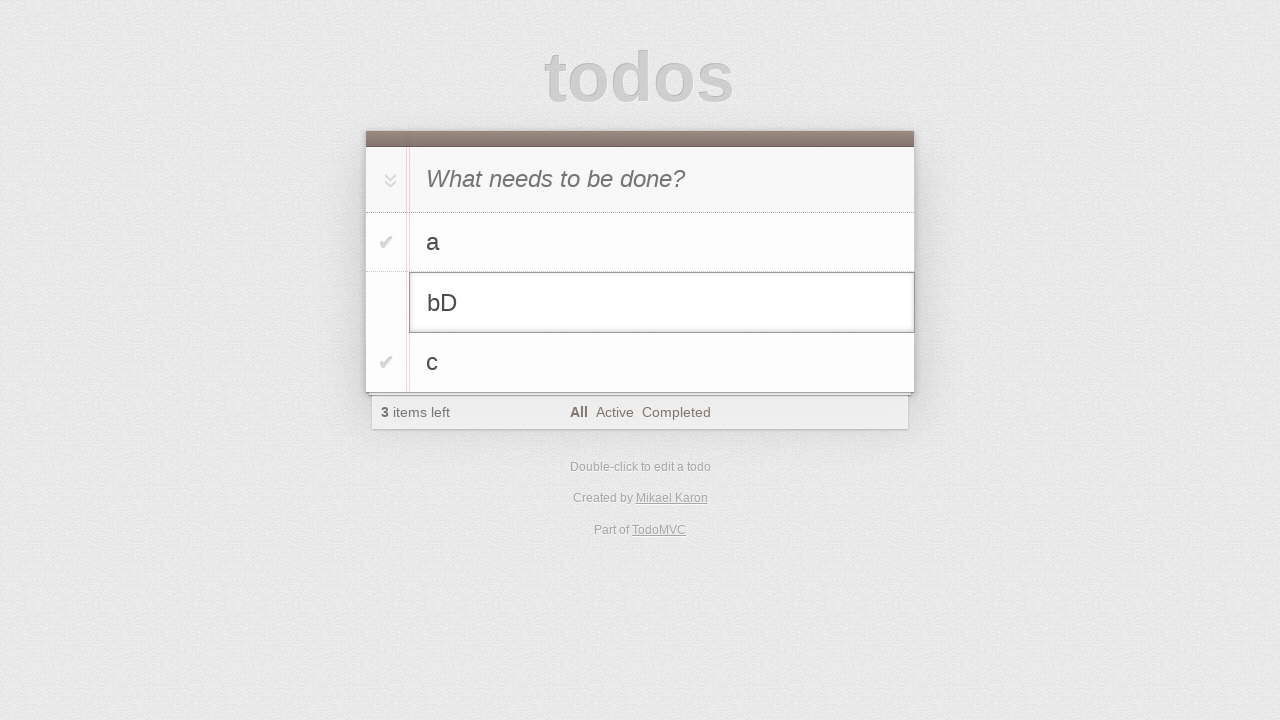

Pressed Enter to confirm edit of todo item to 'bD' on #todo-list>li.editing .edit
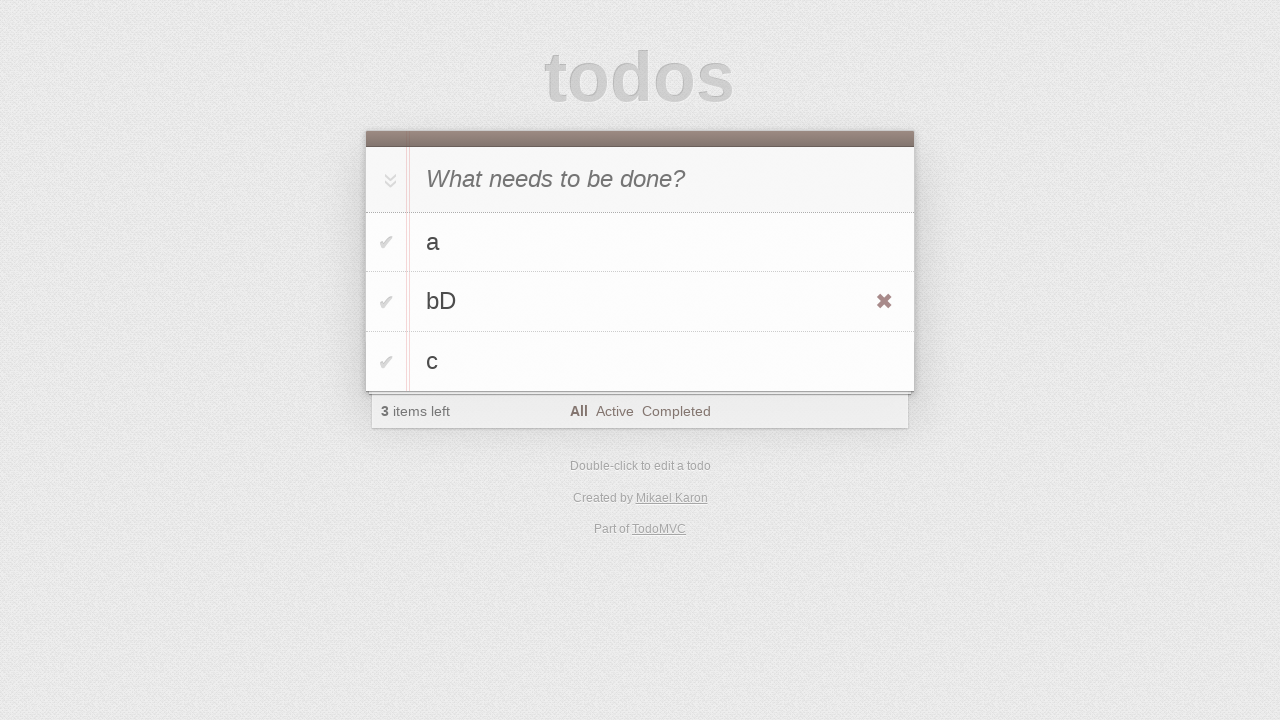

Hovered over todo item 'a' to reveal delete button at (640, 242) on #todo-list>li:has-text('a')
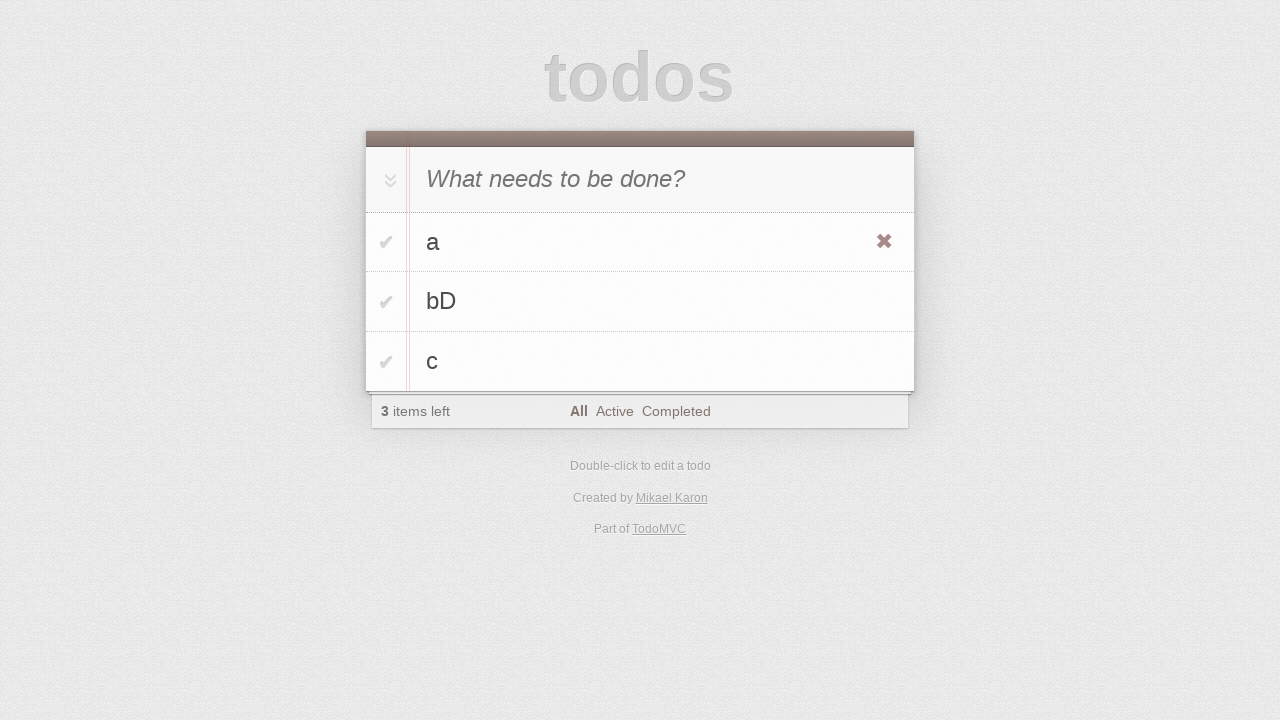

Clicked destroy button to delete todo item 'a' at (884, 242) on #todo-list>li:has-text('a') .destroy
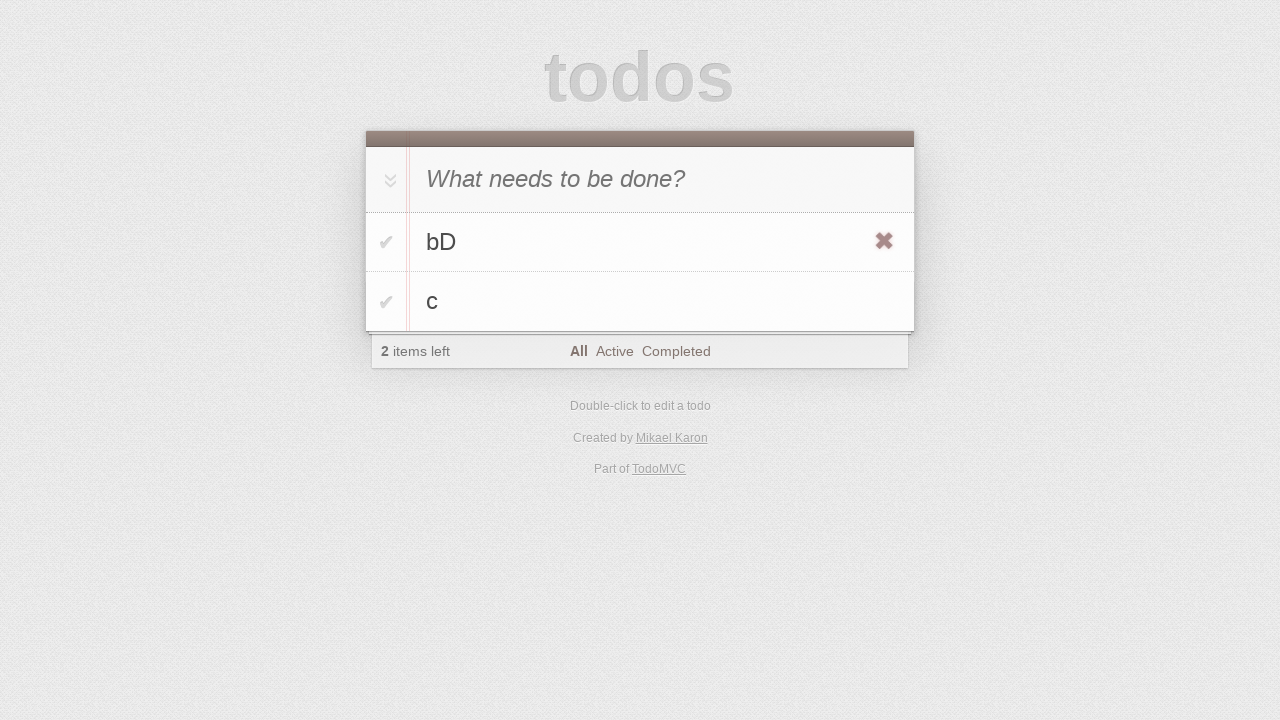

Clicked toggle button to mark todo item 'c' as completed at (386, 302) on #todo-list>li:has-text('c') .toggle
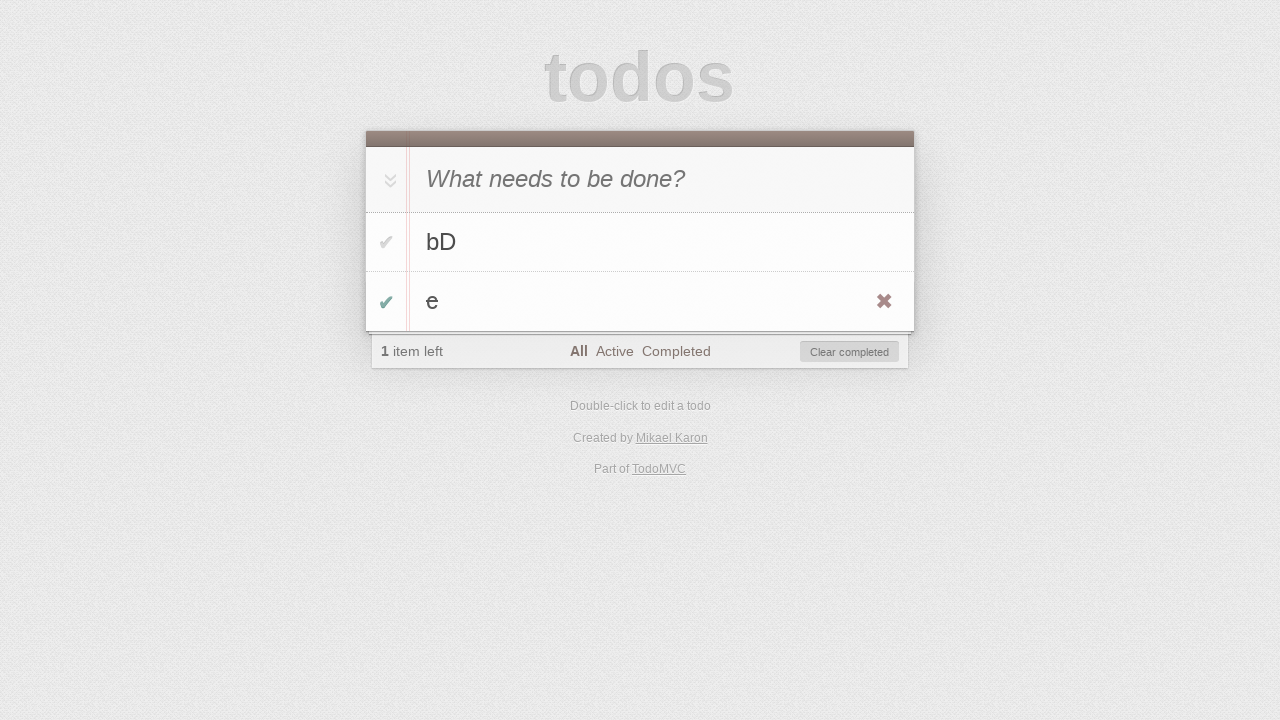

Clicked clear-completed button to remove completed items at (850, 352) on #clear-completed
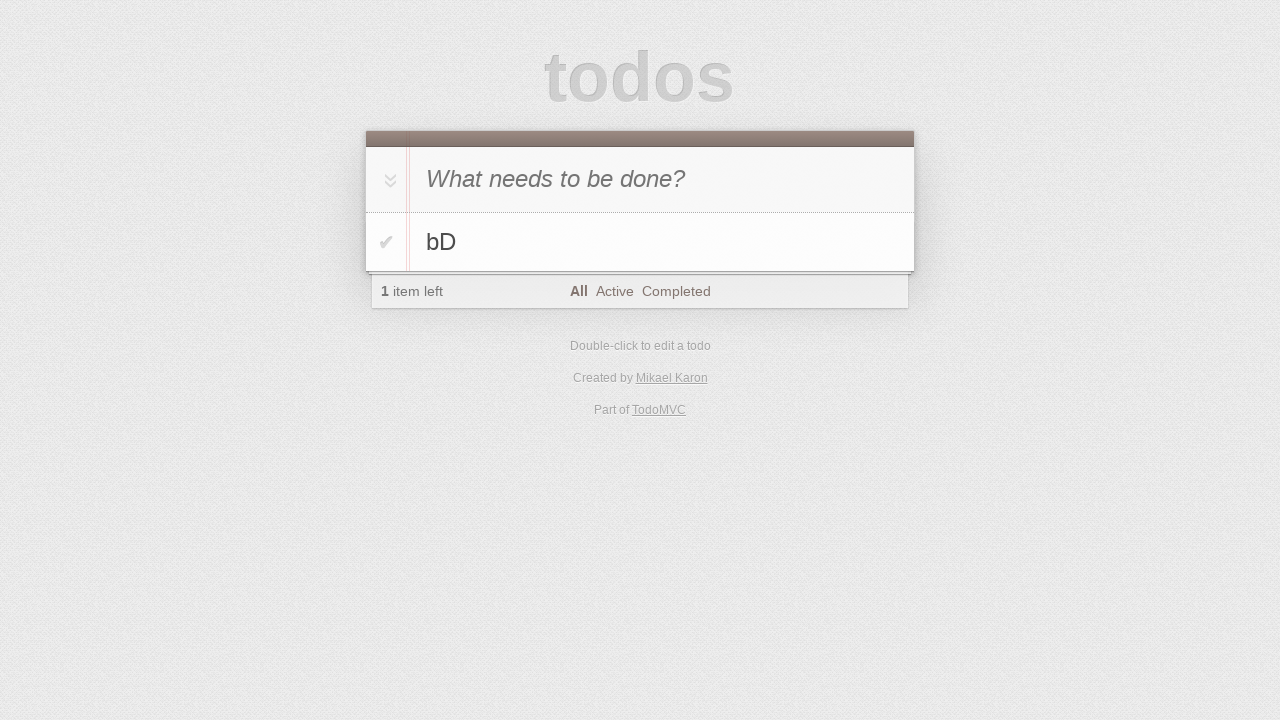

Verified only edited todo item 'bD' remains in the list
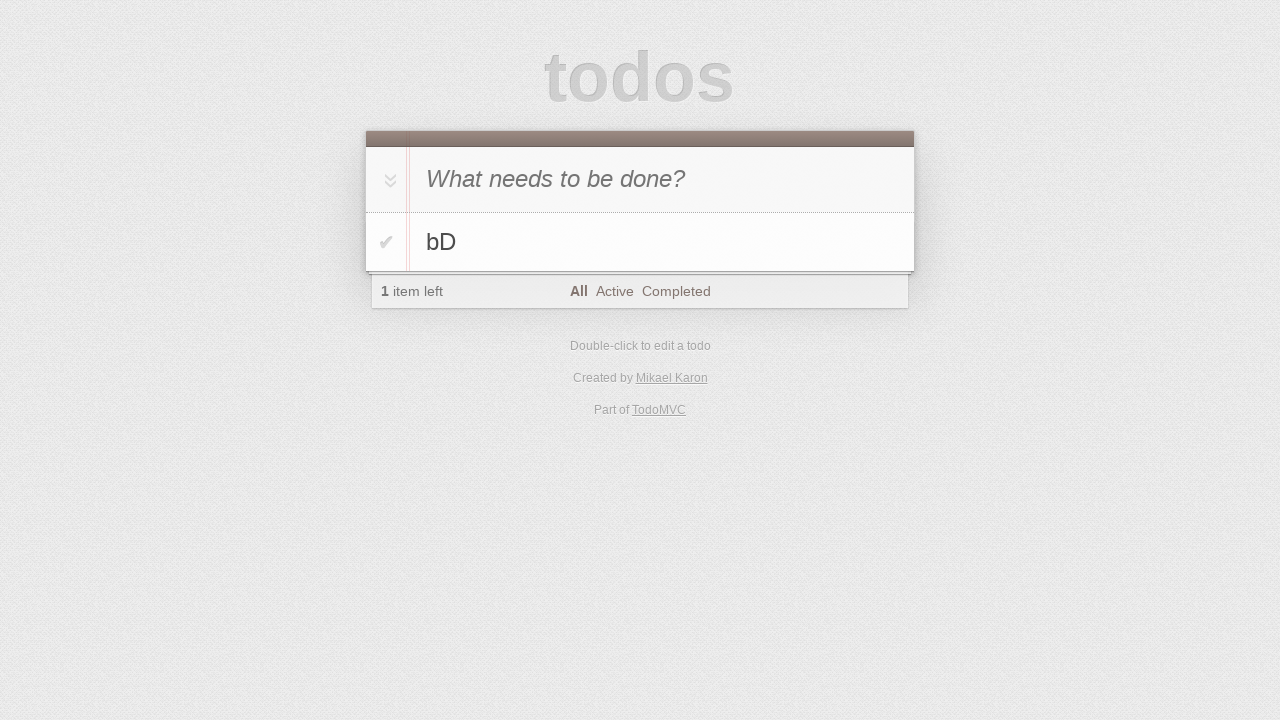

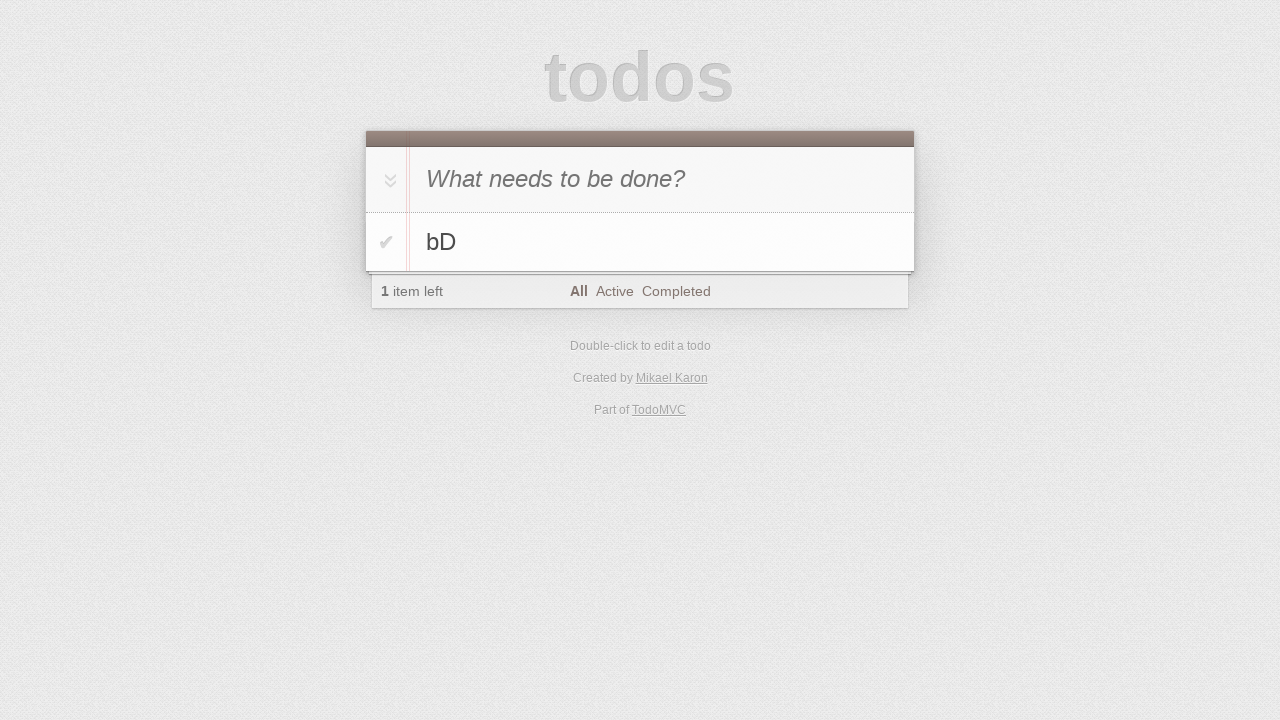